Tests duplicate username validation by attempting to register with an existing username and verifies error message

Starting URL: https://buggy.justtestit.org/

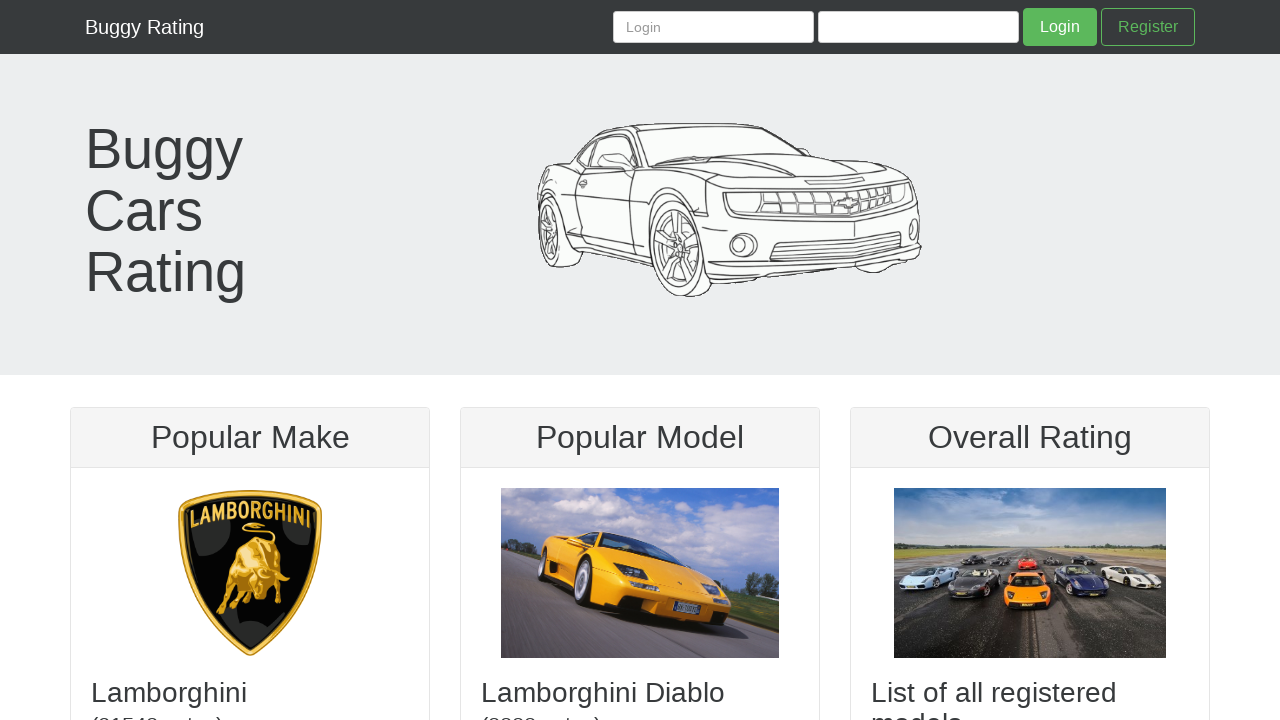

Clicked Register button to navigate to registration form at (1148, 27) on xpath=/html/body/my-app/header/nav/div/my-login/div/form/a
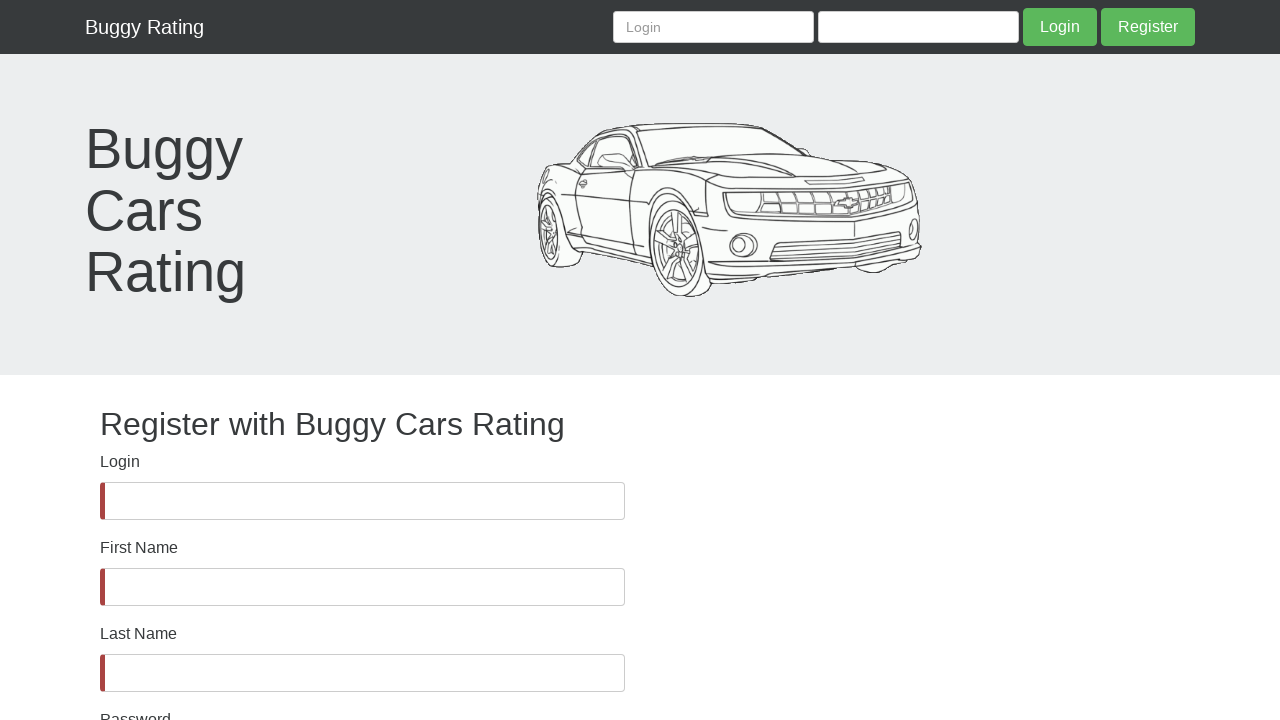

Filled username field with 'User' (existing username) on #username
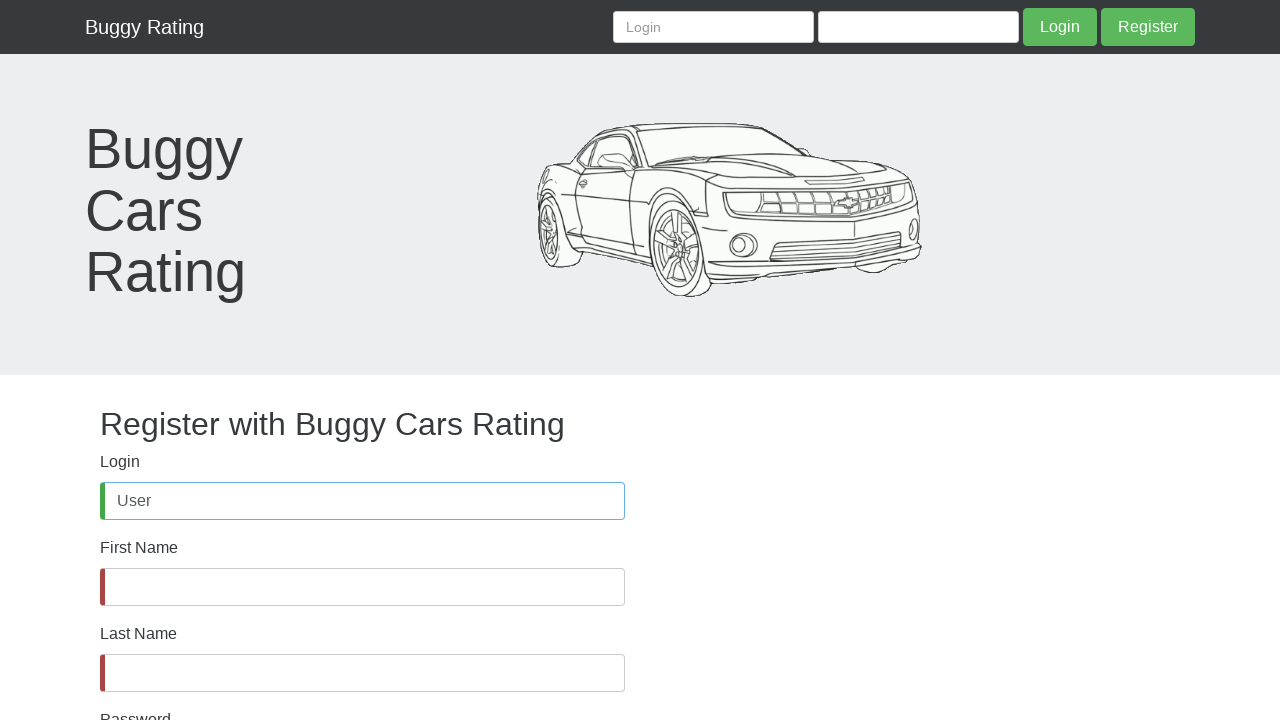

Filled first name field with 'John' on #firstName
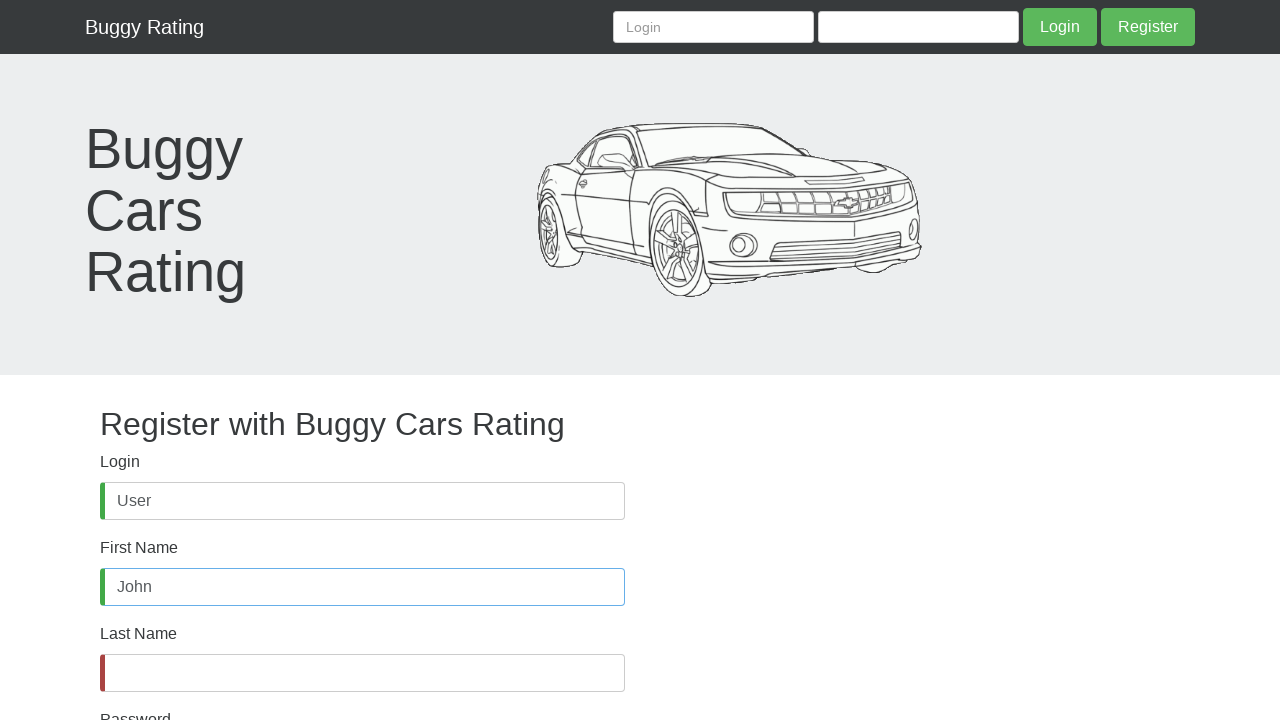

Filled last name field with 'Doe' on #lastName
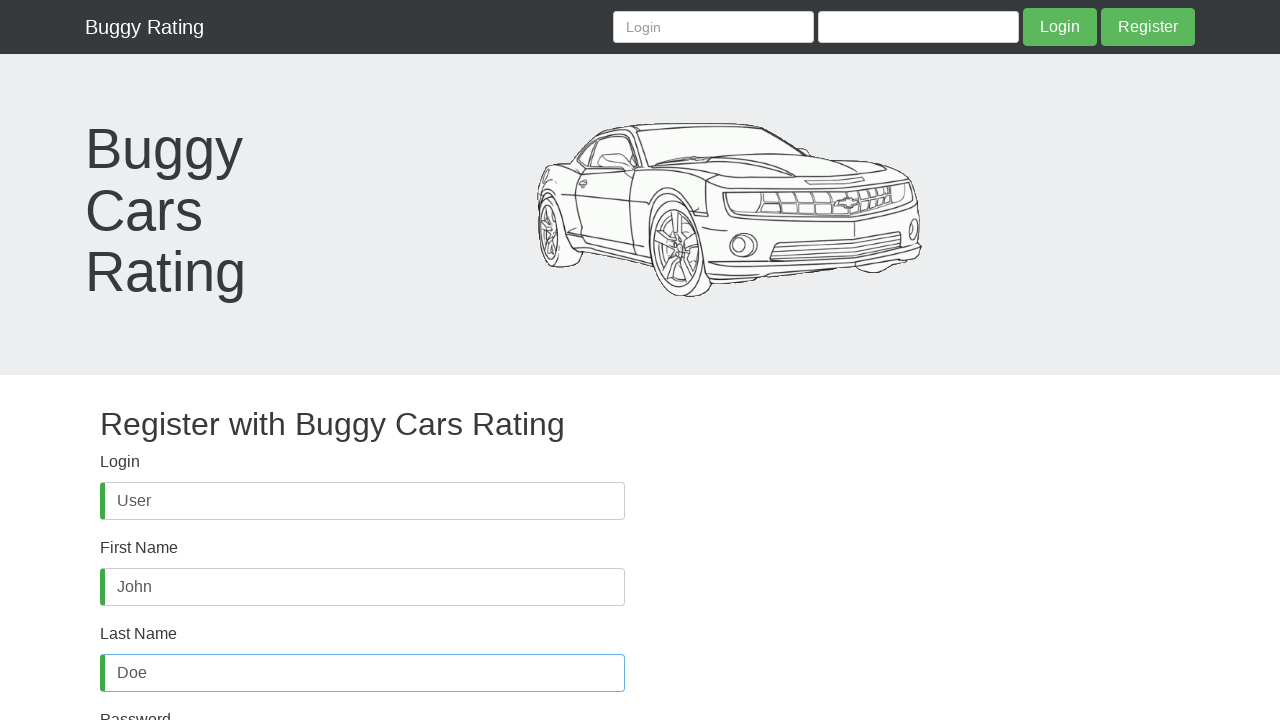

Filled password field with 'Password@123' on #password
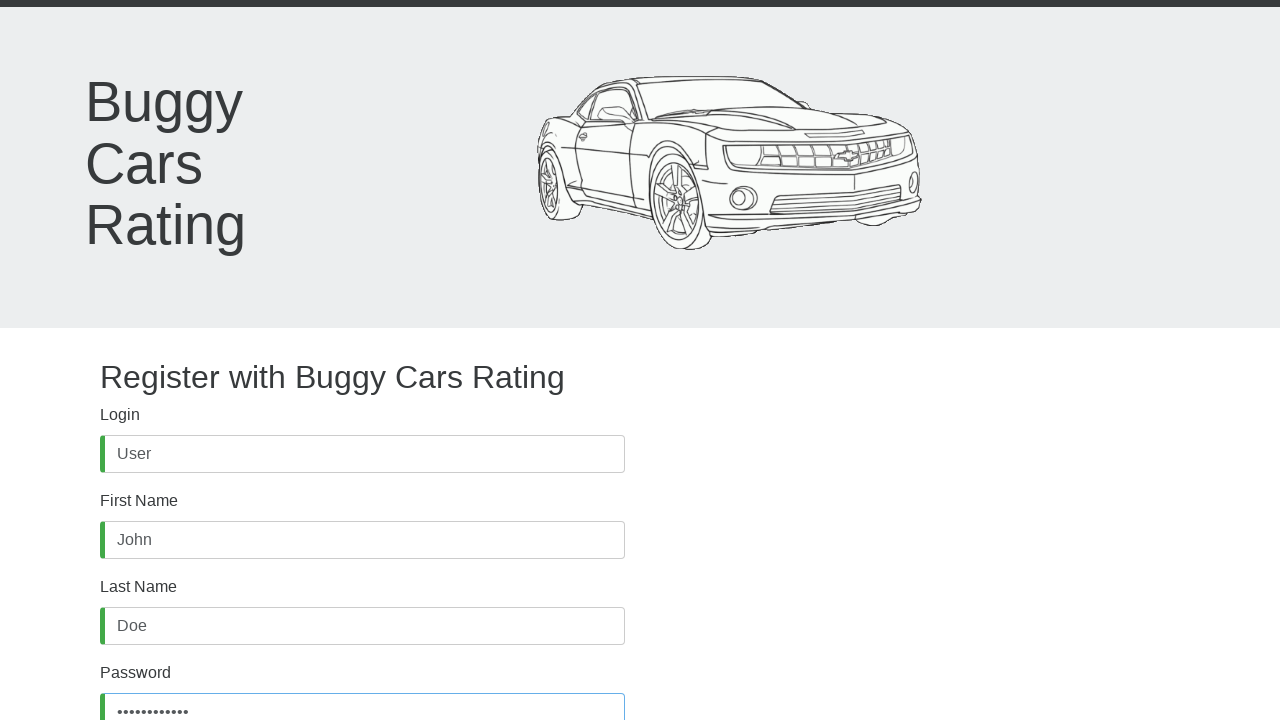

Filled confirm password field with 'Password@123' on input[name='confirmPassword']
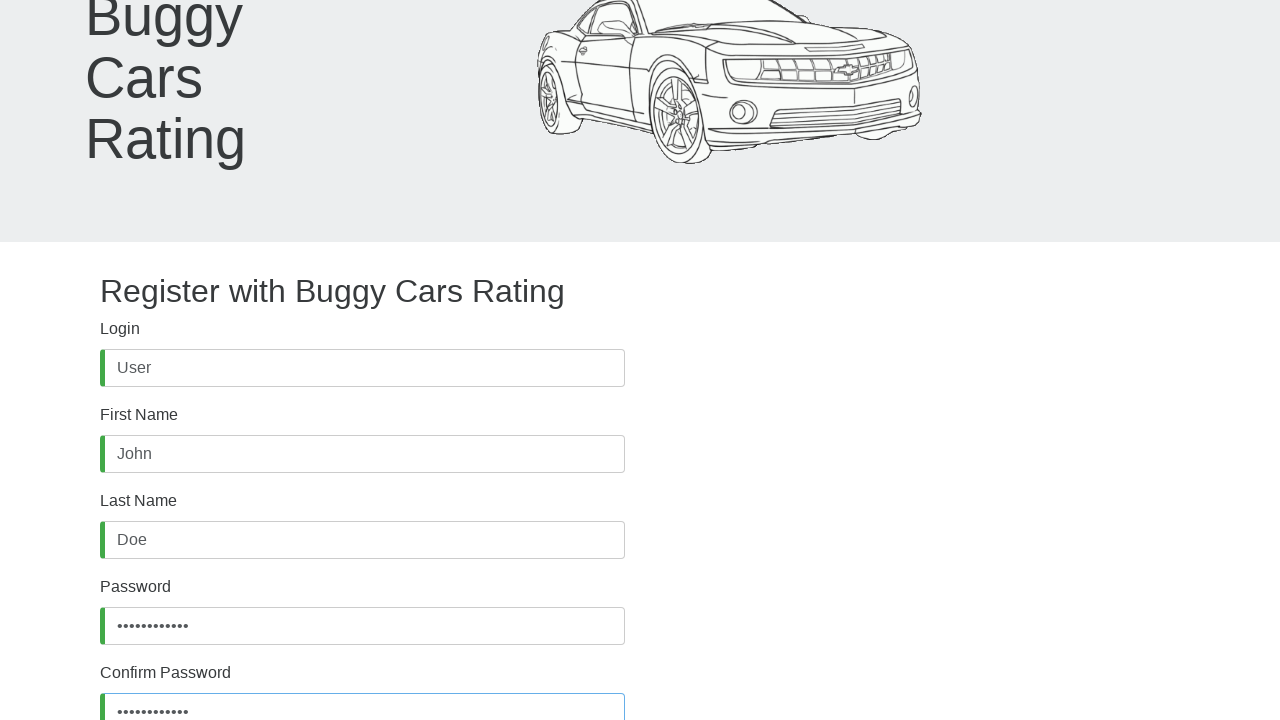

Clicked registration submit button at (147, 628) on xpath=/html/body/my-app/div/main/my-register/div/div/form/button
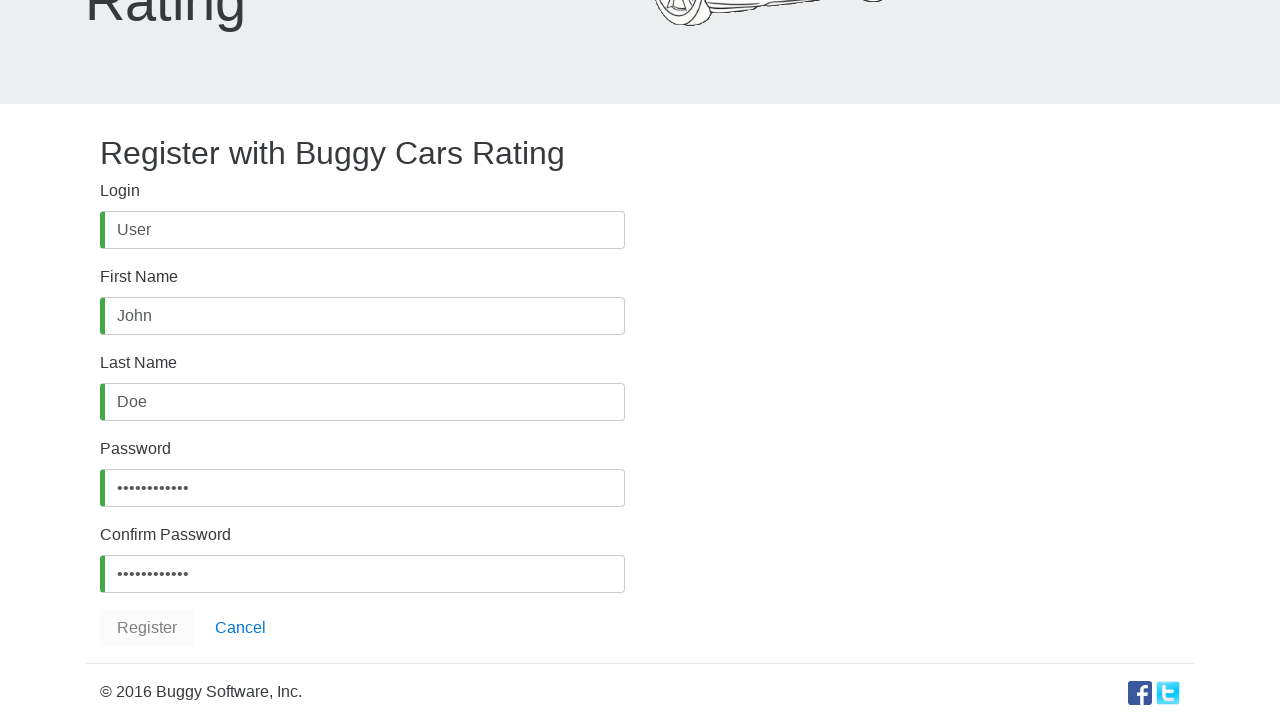

Duplicate username error message displayed
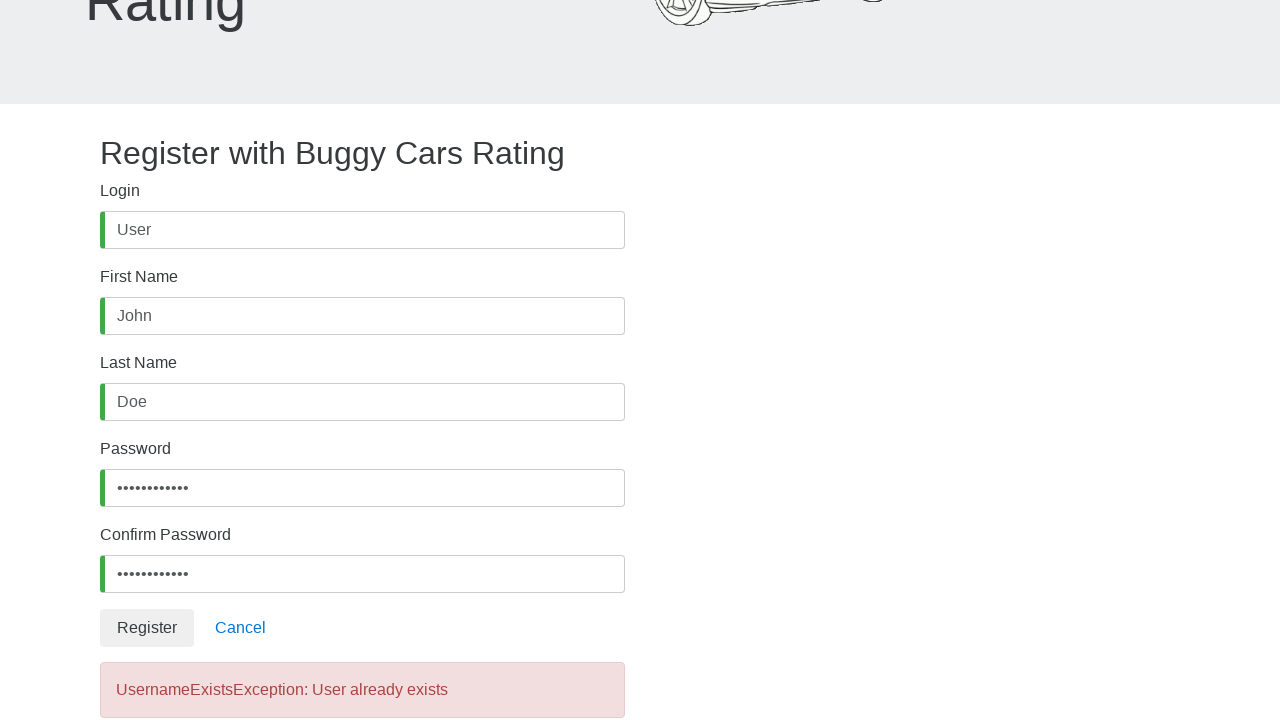

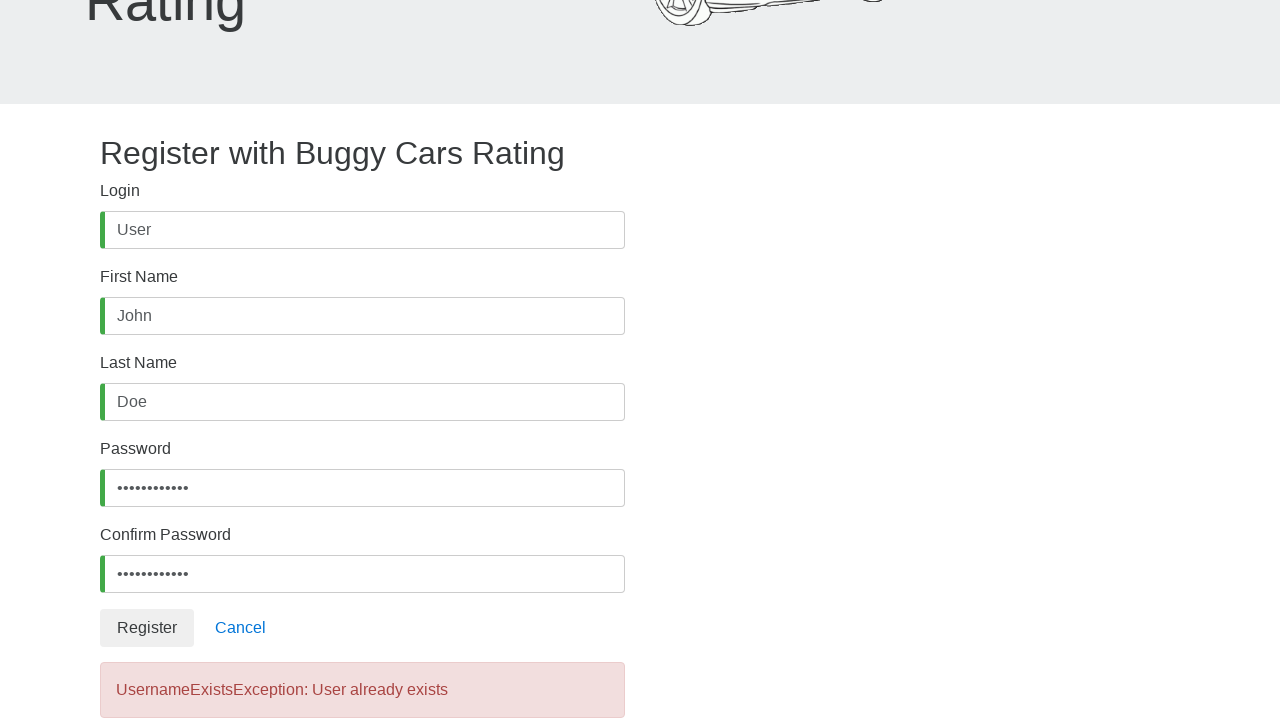